Tests popup window handling by opening a new window, switching to it to verify content, then switching back to the parent window

Starting URL: https://omayo.blogspot.com/

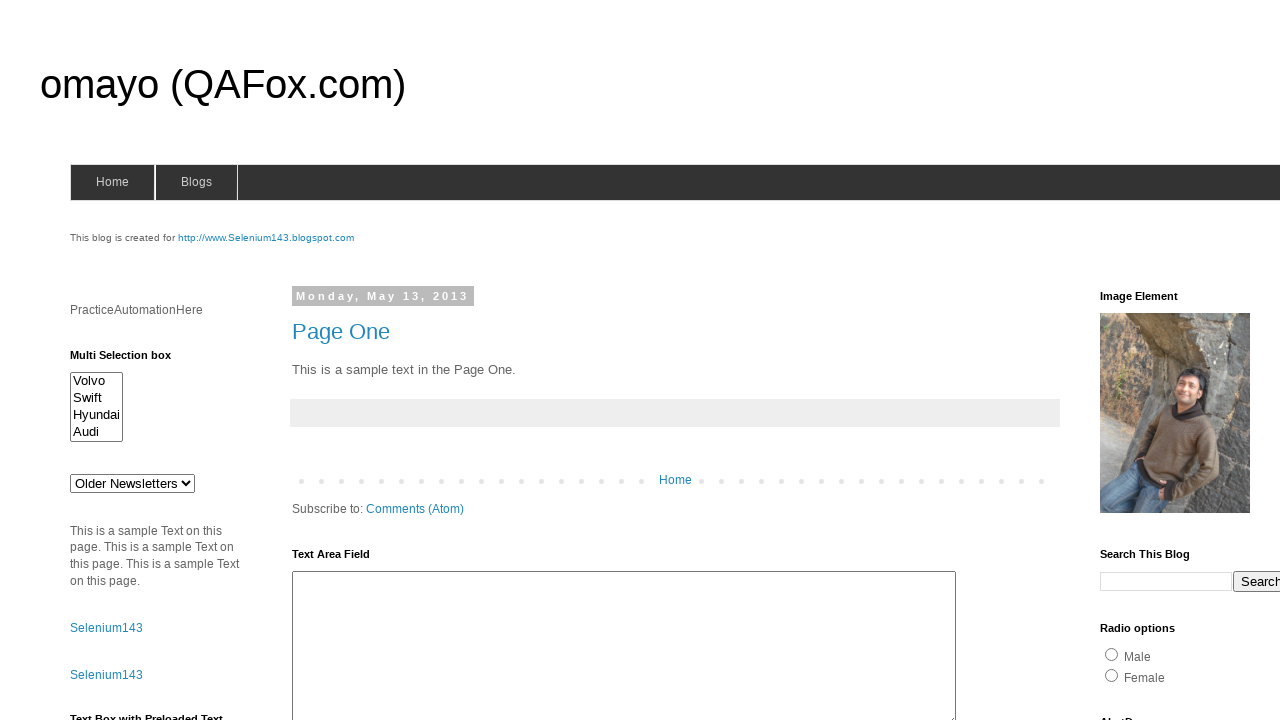

Clicked link to open popup window at (132, 360) on text='Open a popup window'
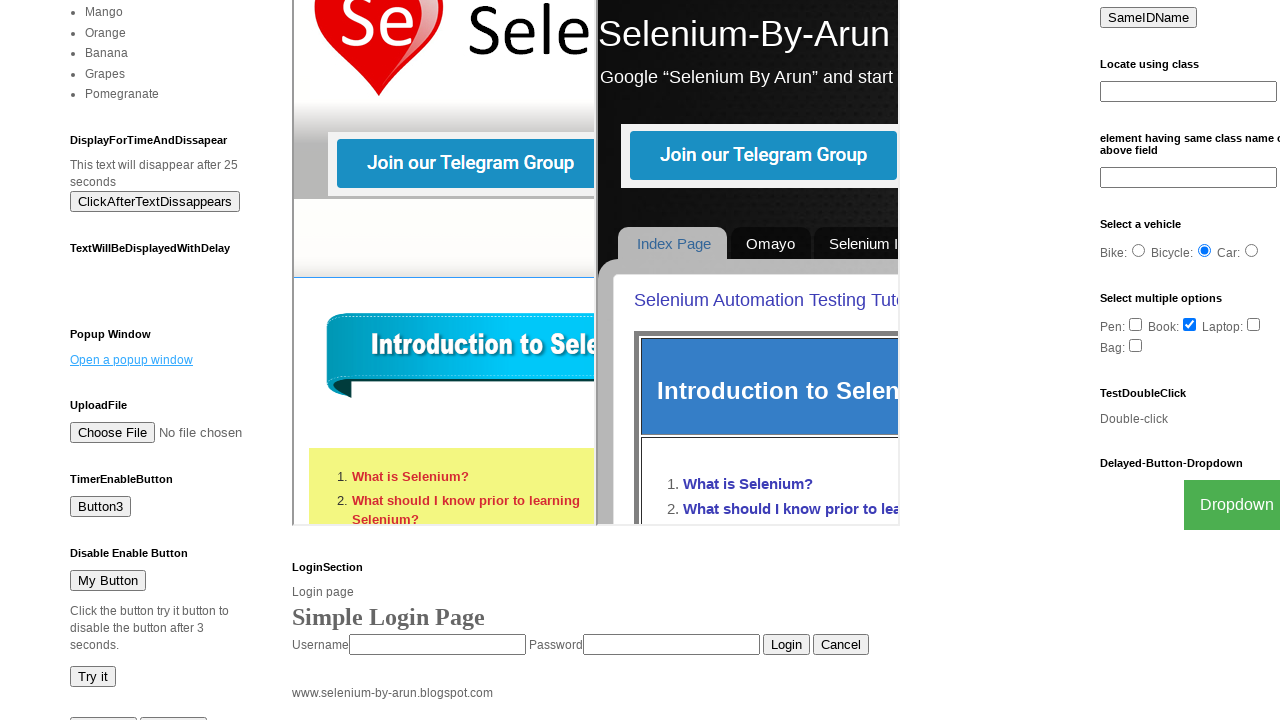

Waited for popup window to load
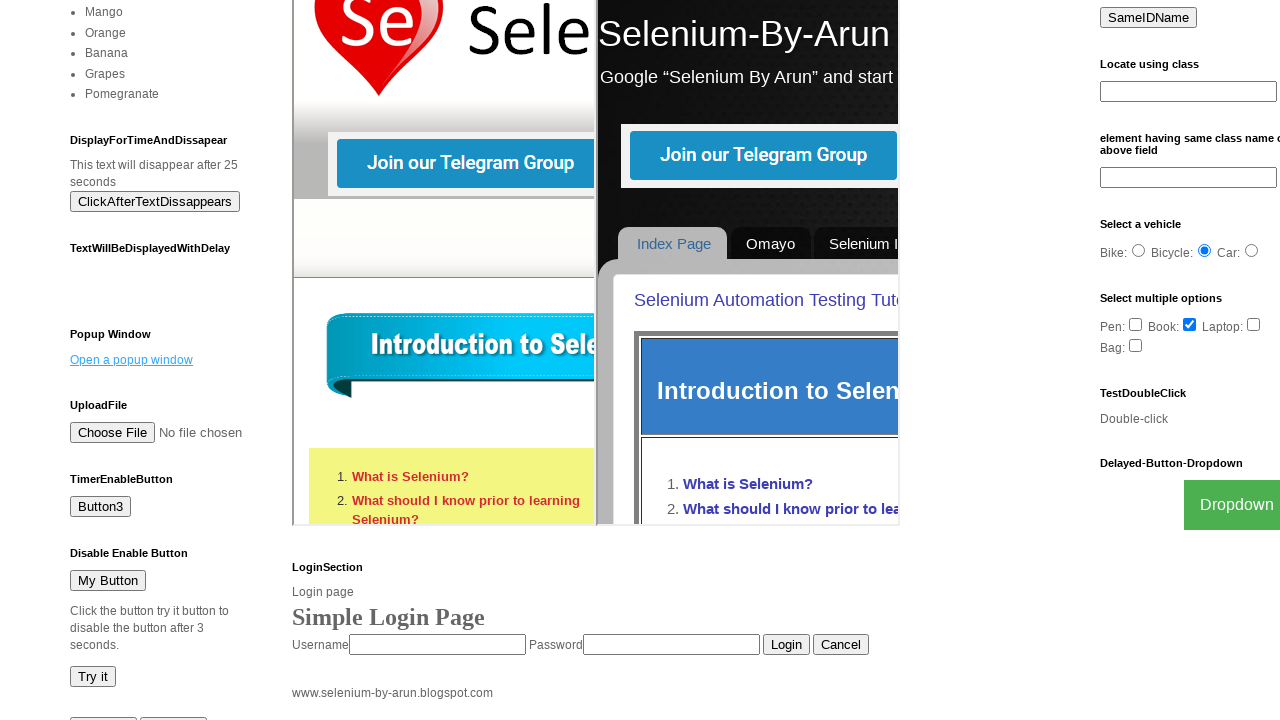

Retrieved all open pages from context
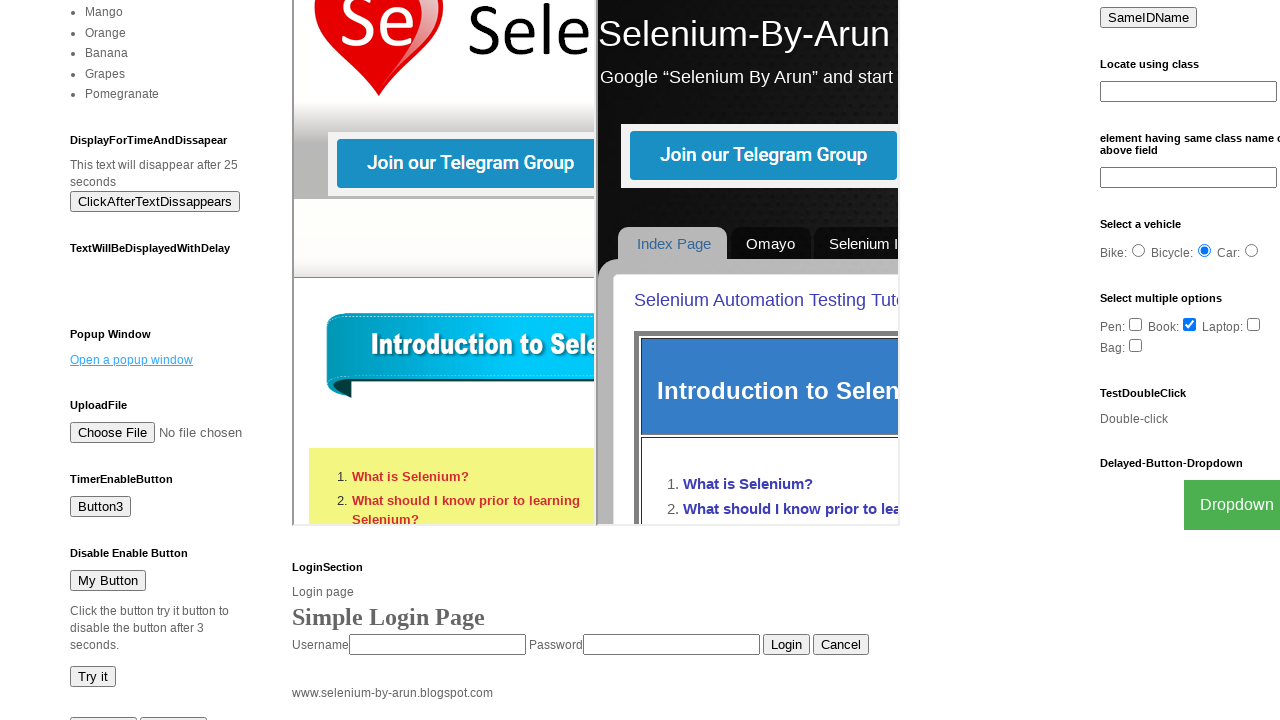

Switched to popup window and extracted heading text
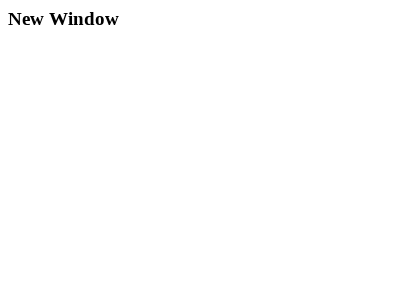

Switched back to main page and extracted post title text
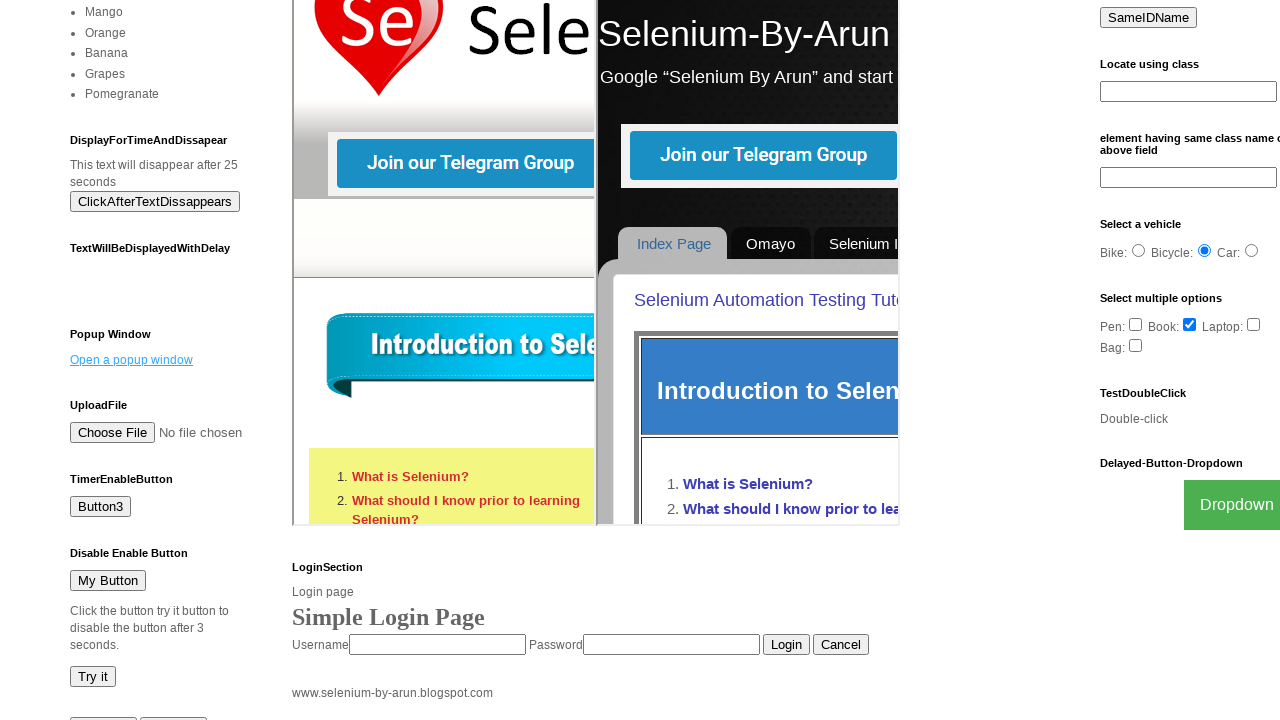

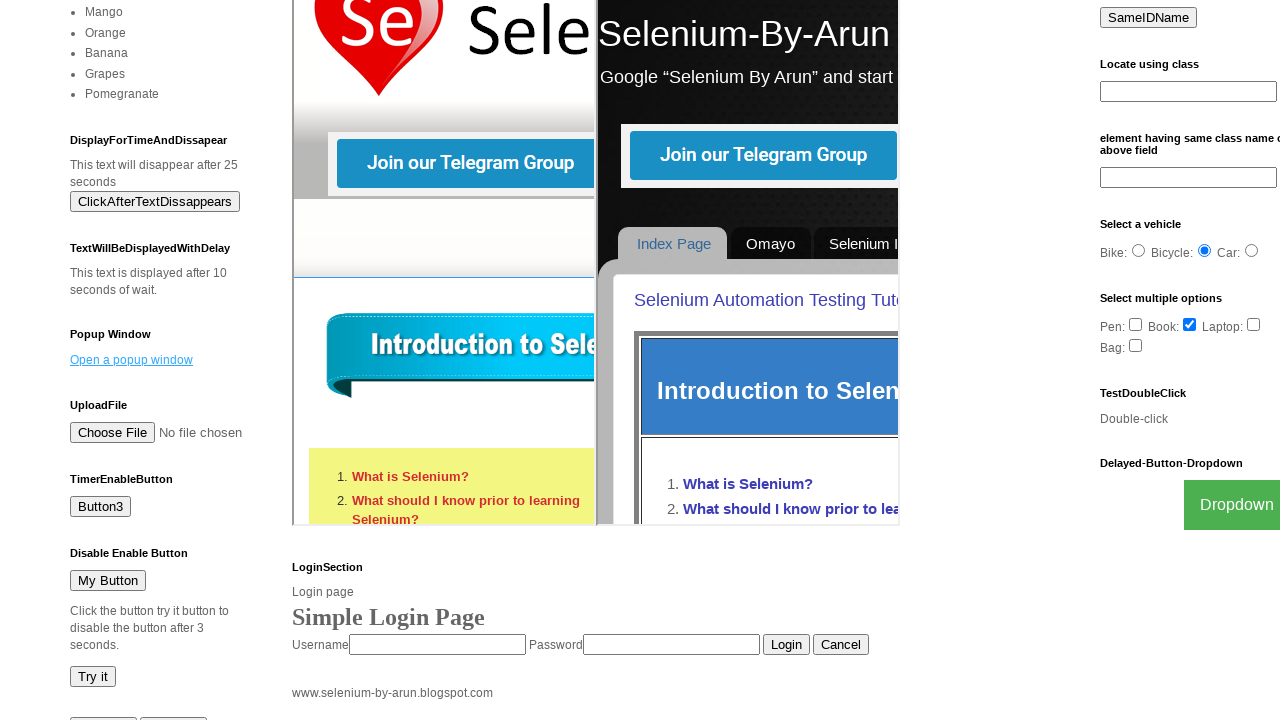